Tests various checkbox interactions including basic checkboxes, notification checkboxes, tri-state checkboxes, toggle switches, and multi-select checkboxes on a demo page

Starting URL: https://leafground.com/checkbox.xhtml

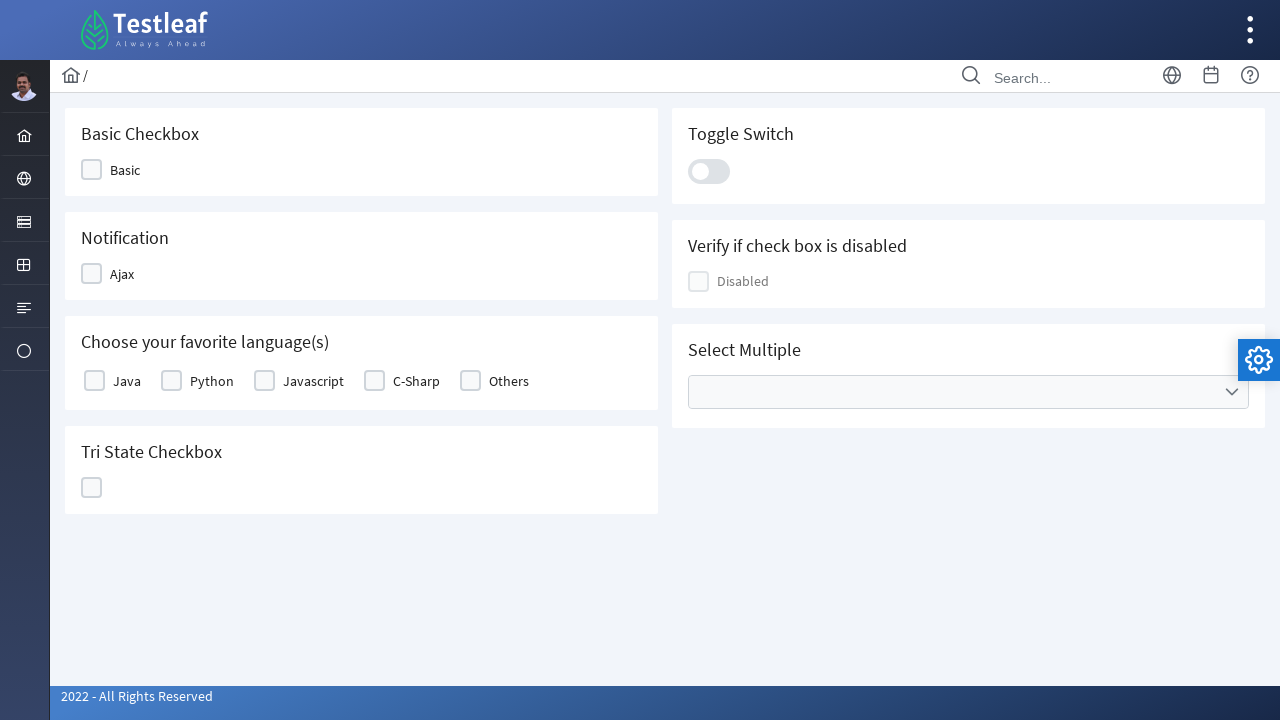

Clicked basic checkbox at (92, 170) on (//div[@id='j_idt87:j_idt89']/div)[2]
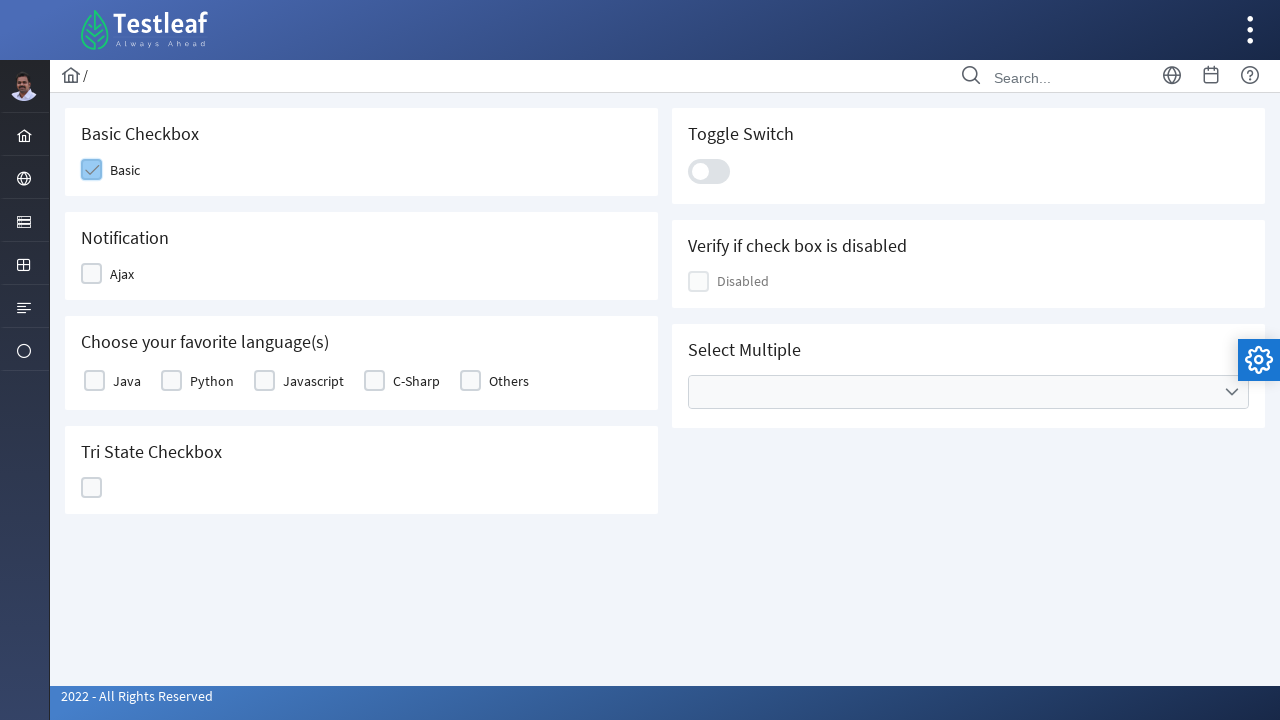

Clicked notification checkbox at (92, 274) on (//div[@id='j_idt87:j_idt91']/div)[2]
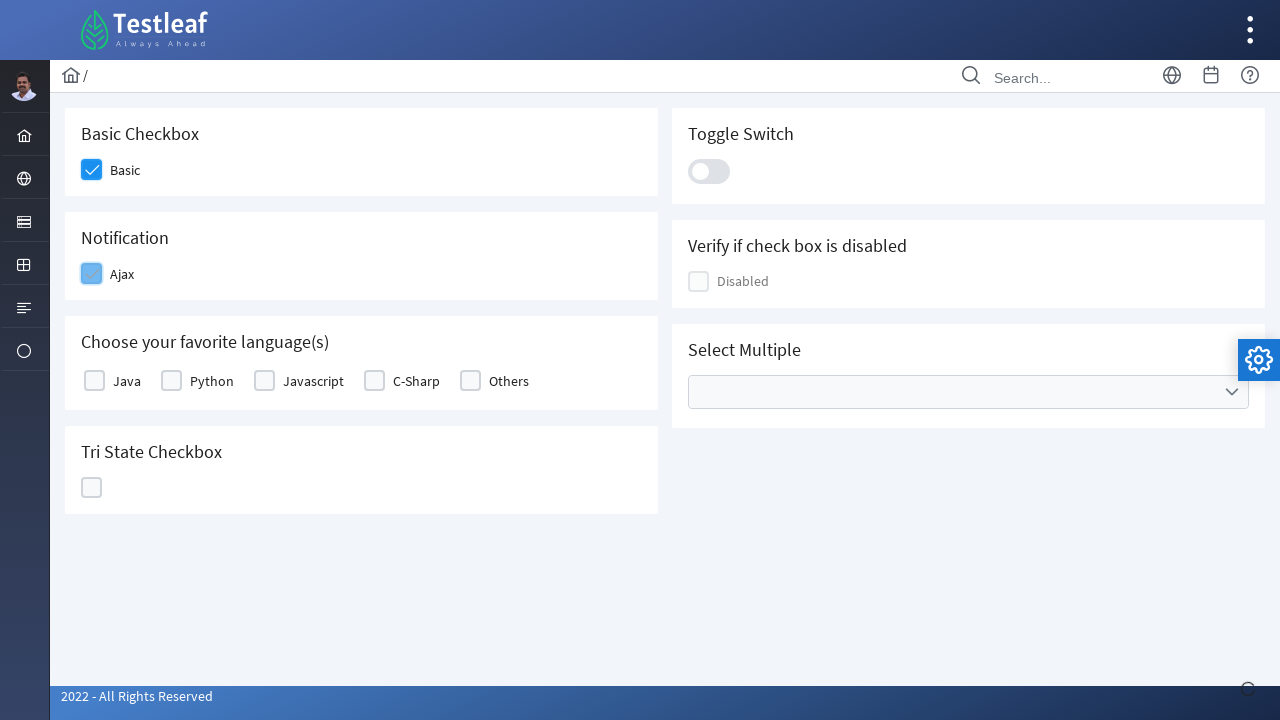

Notification message appeared
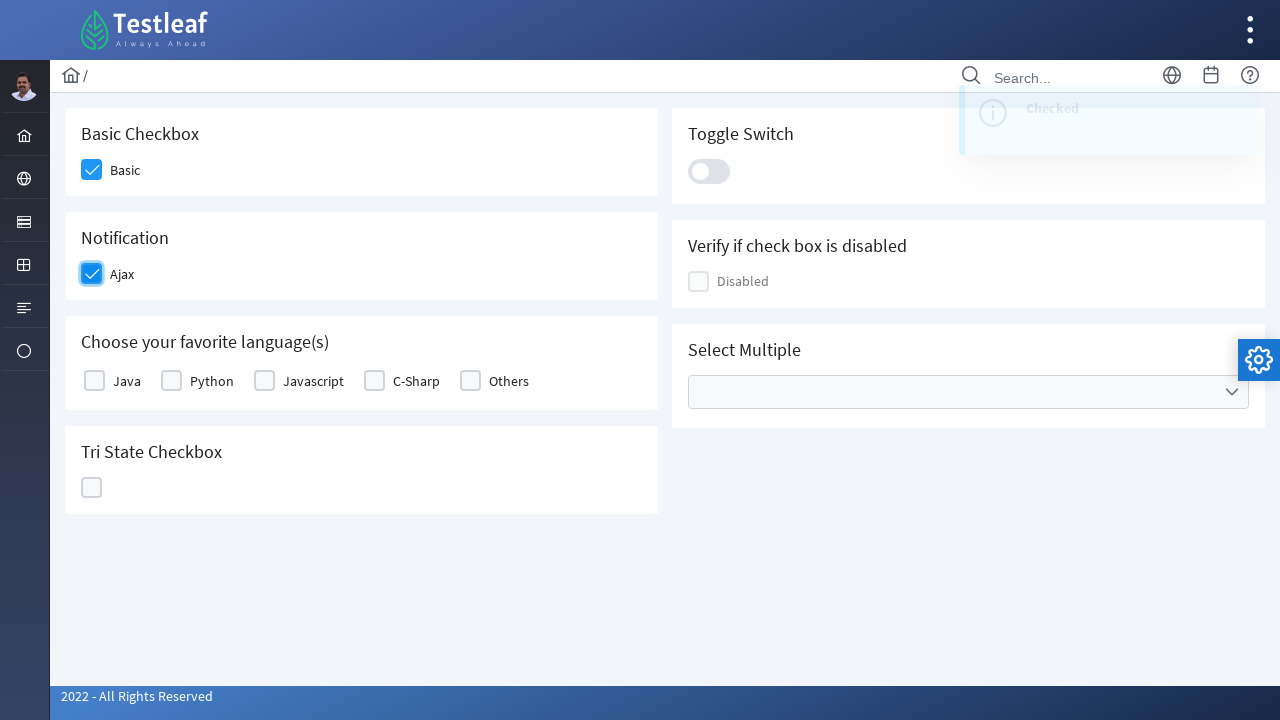

Clicked Java checkbox at (94, 381) on (//div[@class='ui-chkbox ui-widget']/div)[2]
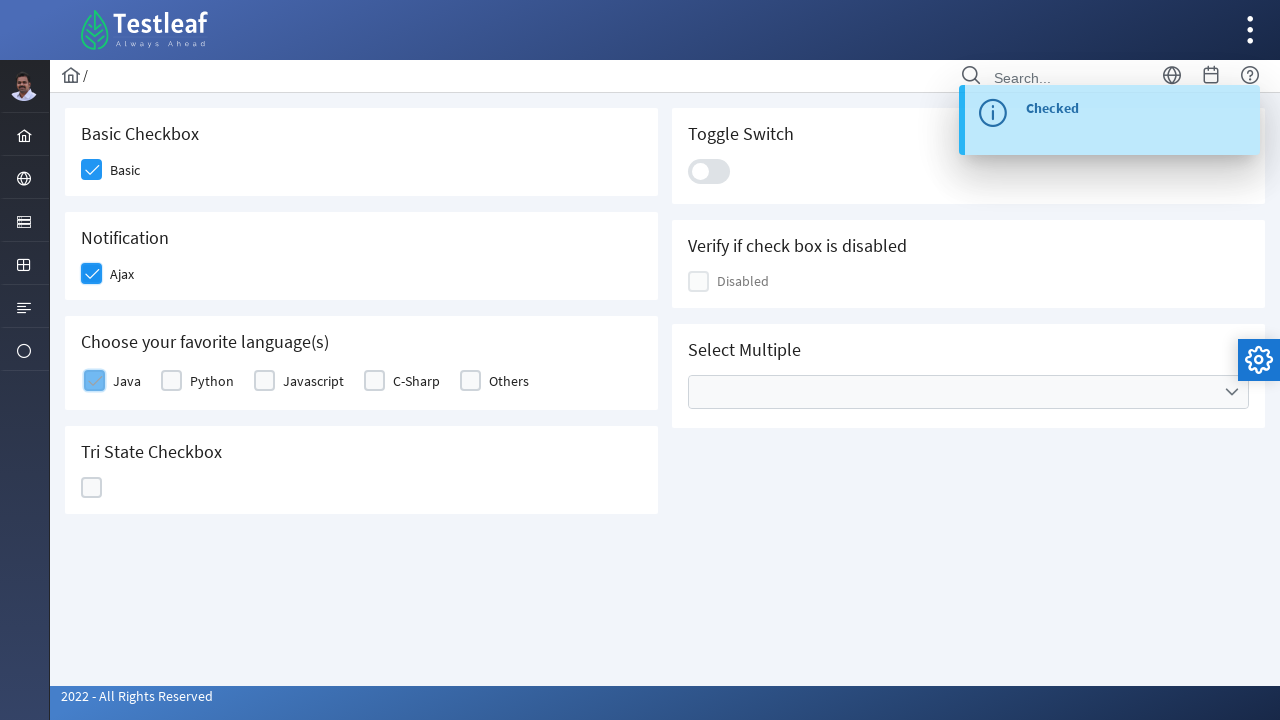

Clicked tri-state checkbox - first click at (92, 488) on (//div[@id='j_idt87:ajaxTriState']/div)[2]
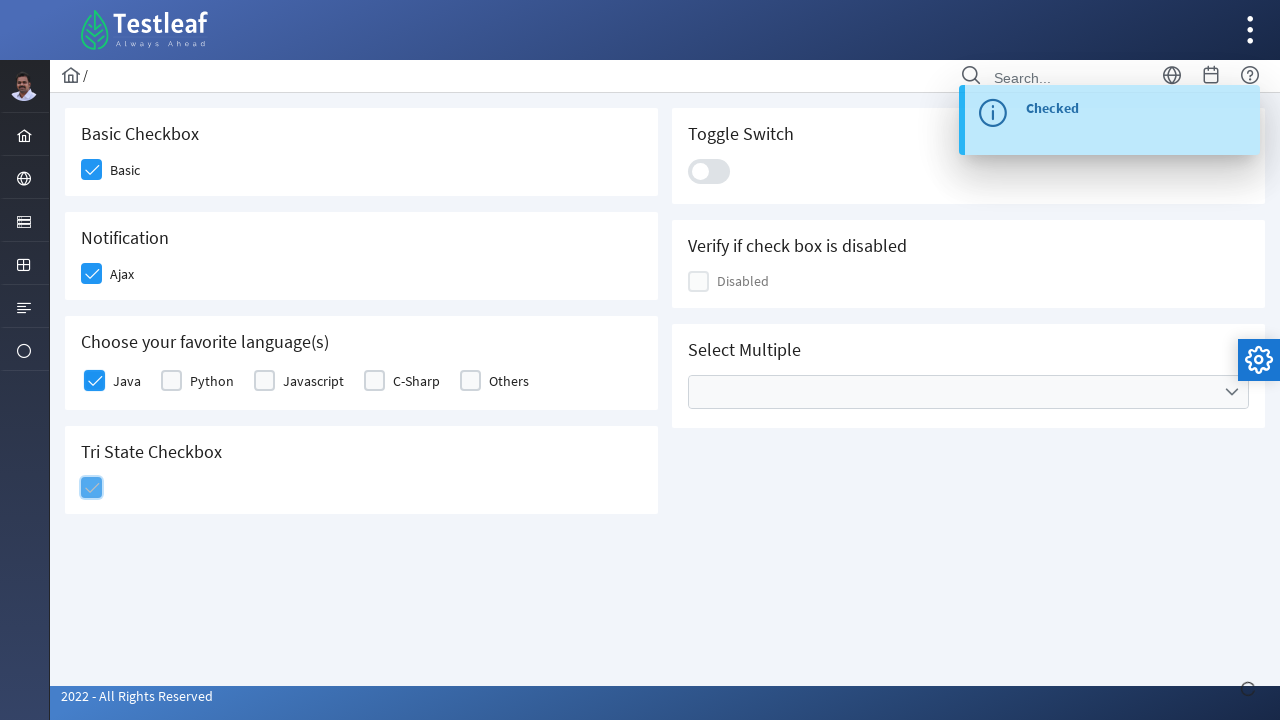

Tri-state state message appeared
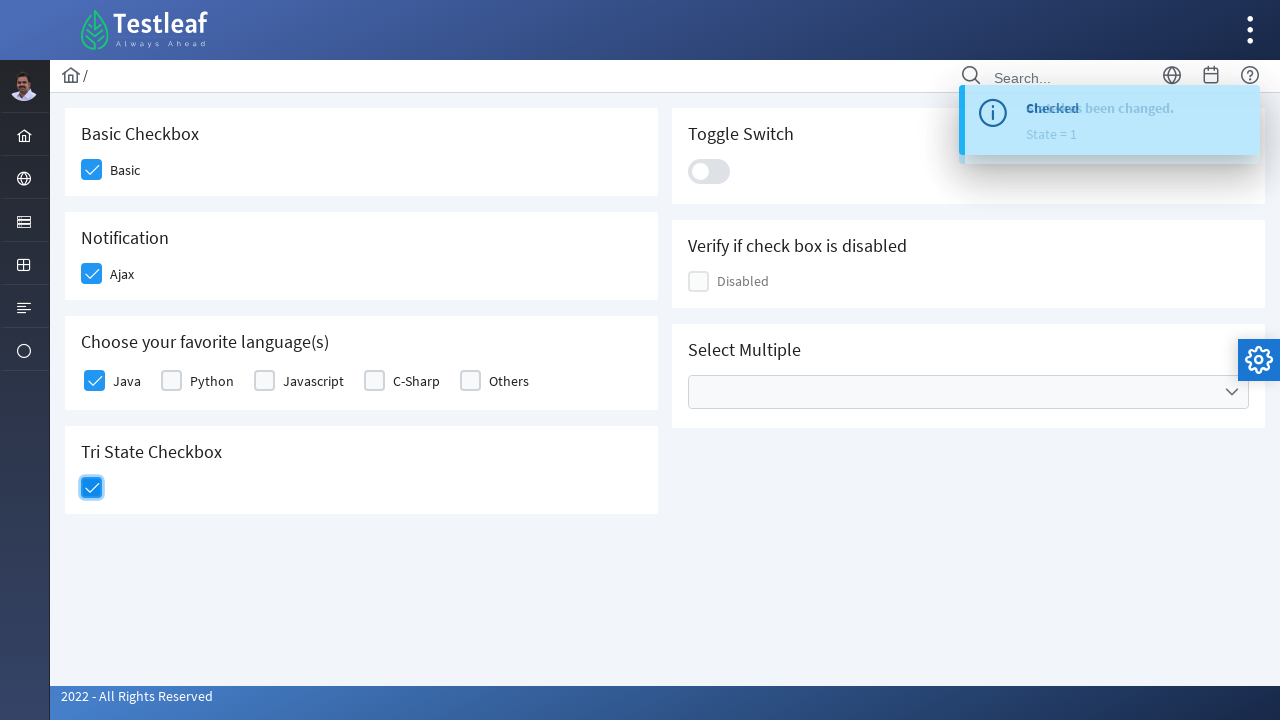

Clicked tri-state checkbox - second click at (92, 488) on (//div[@id='j_idt87:ajaxTriState']/div)[2]
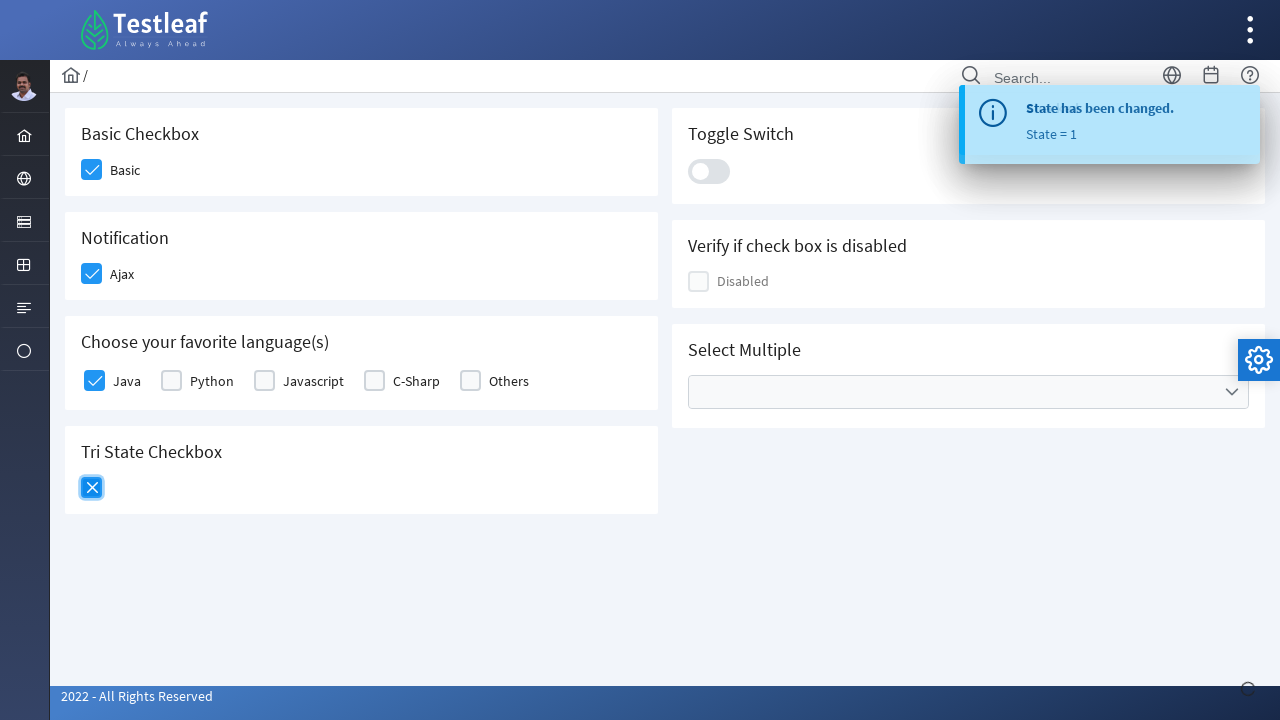

Tri-state state message appeared after second click
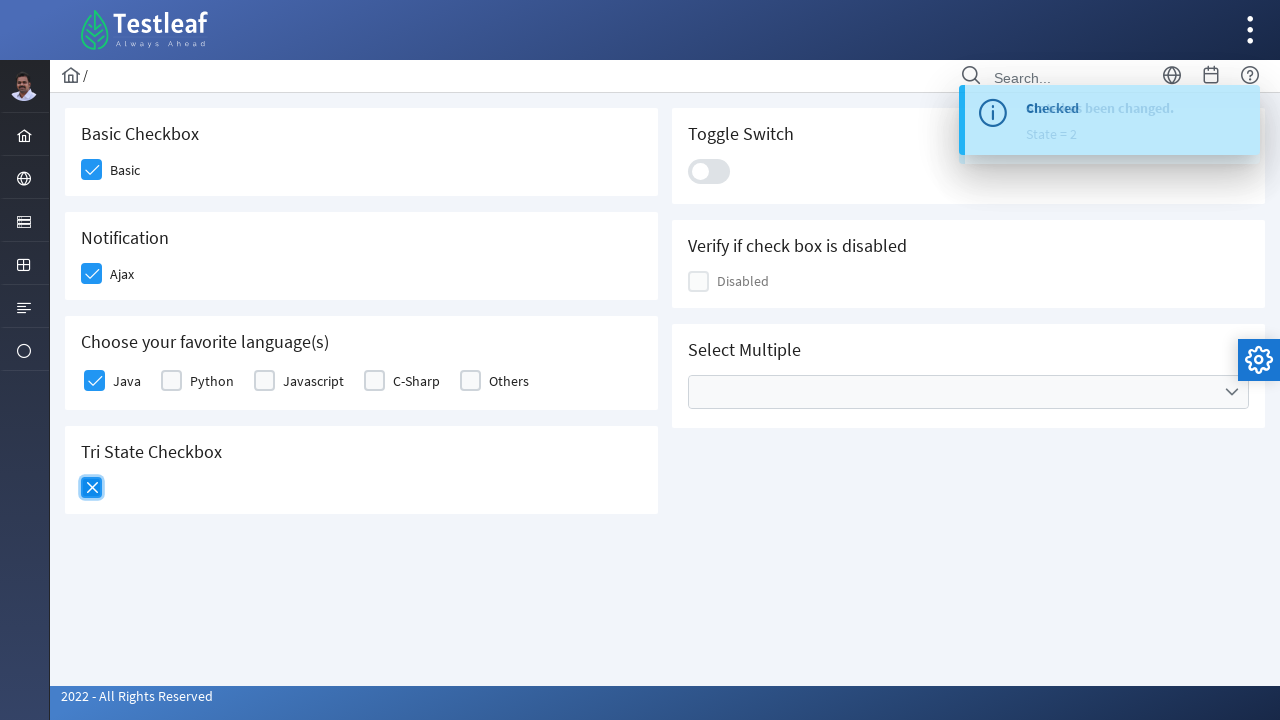

Clicked tri-state checkbox - third click at (92, 488) on (//div[@id='j_idt87:ajaxTriState']/div)[2]
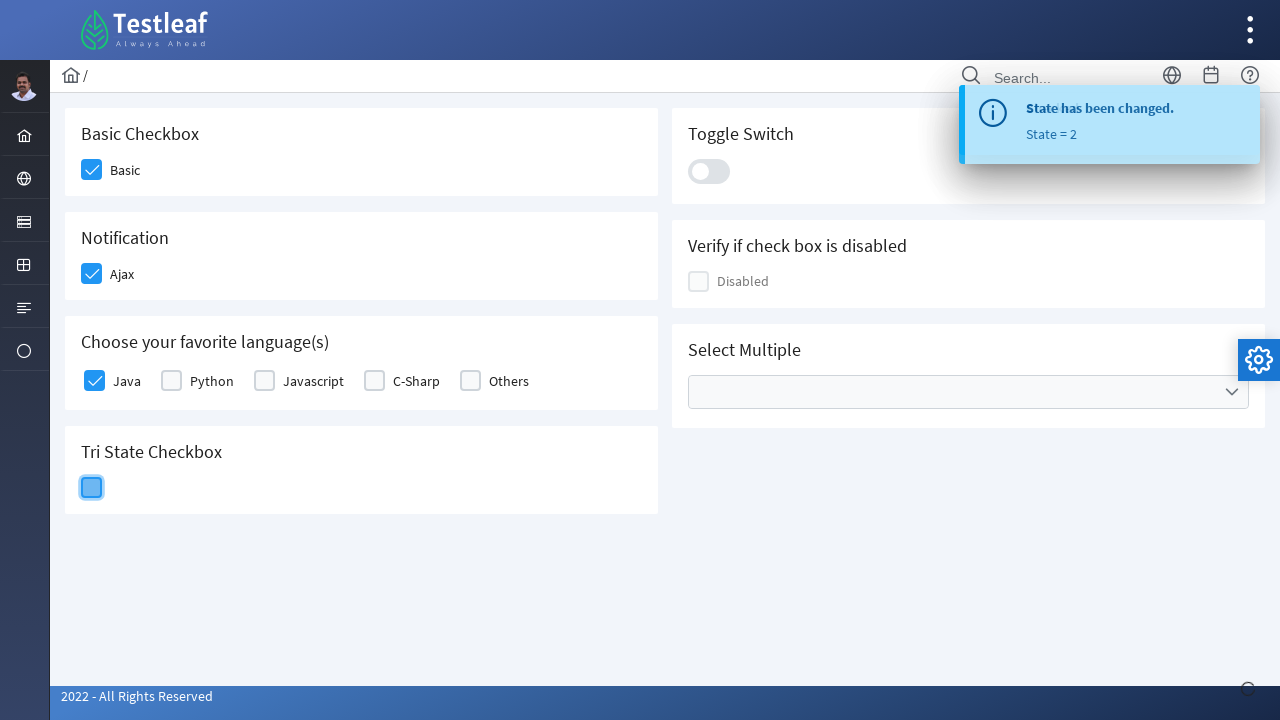

Tri-state state message appeared after third click
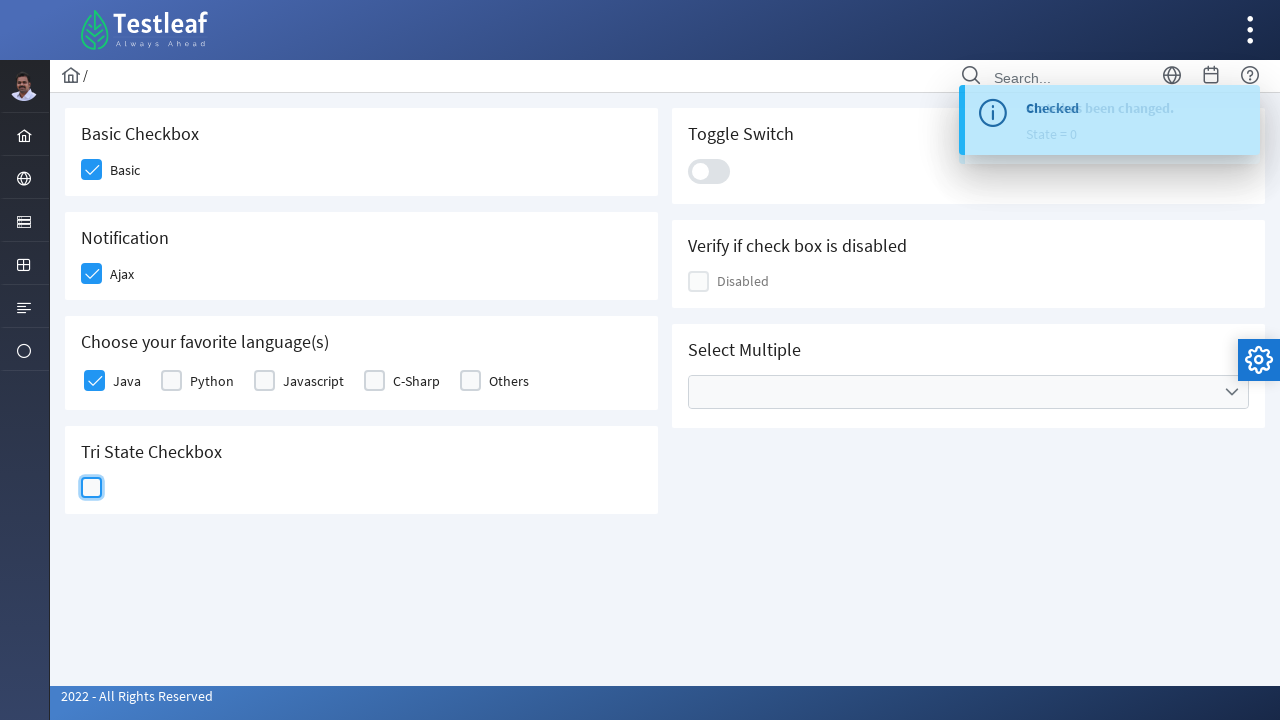

Clicked toggle switch at (709, 171) on .ui-toggleswitch-slider
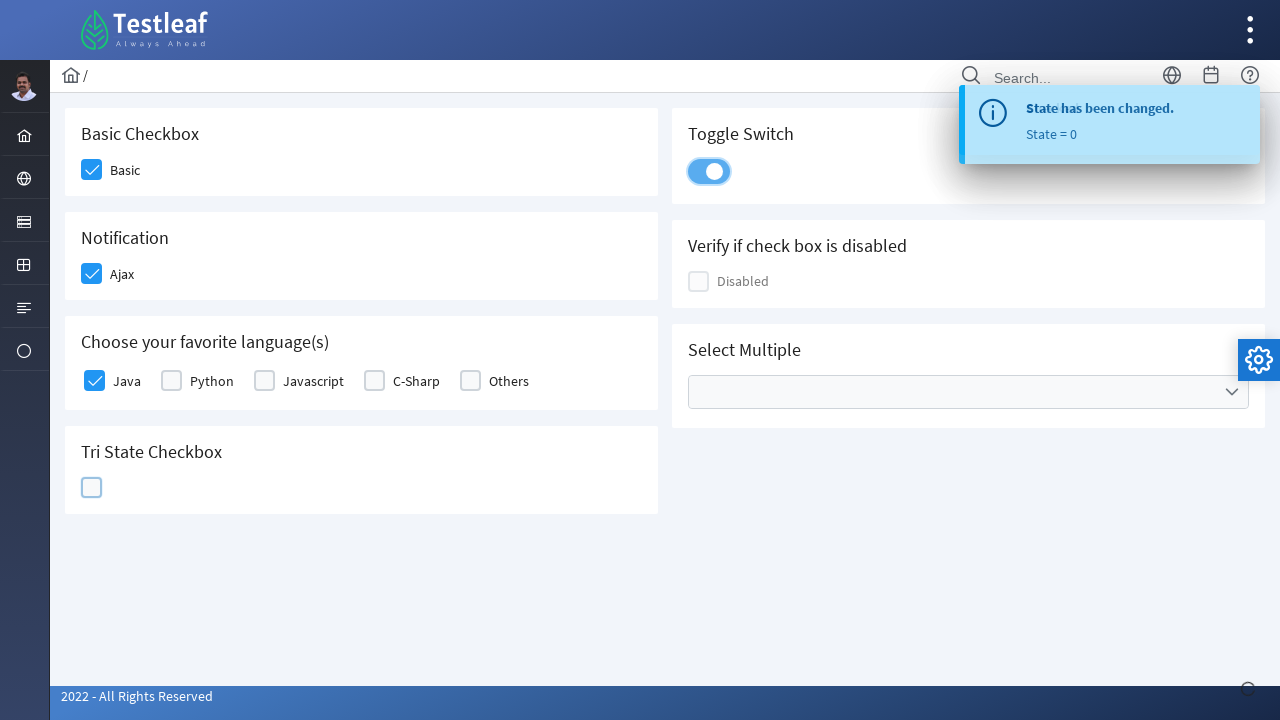

Toggle switch confirmed as checked
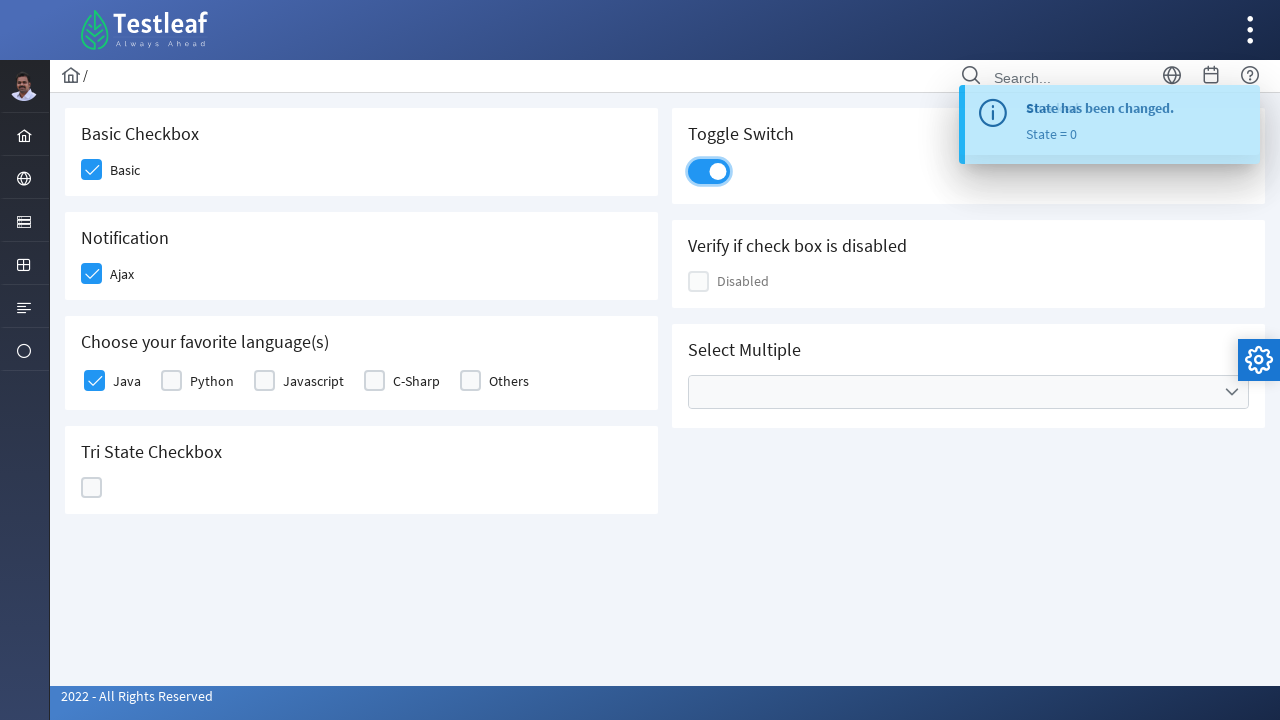

Clicked multi-select dropdown at (968, 392) on xpath=//ul[contains(@class,'ui-selectcheckboxmenu-multiple-container')]
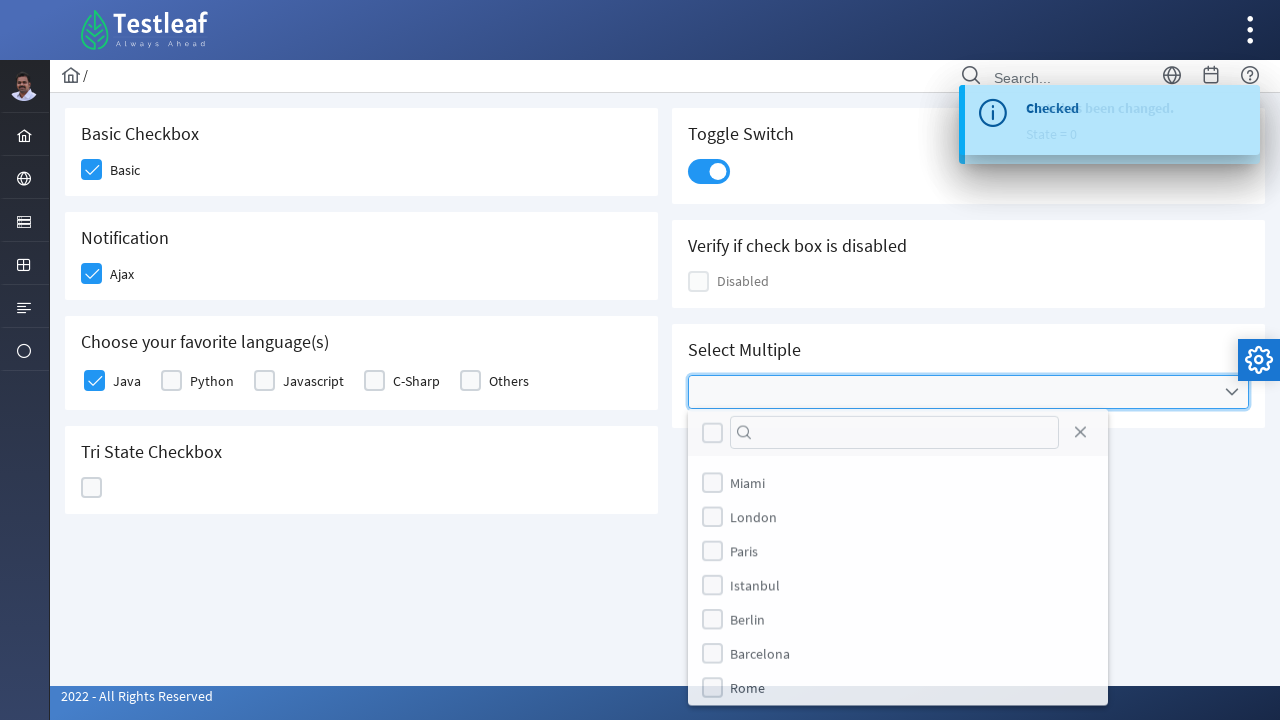

Selected London option in multi-select at (712, 519) on (//div[@class='ui-chkbox ui-widget'])[9]
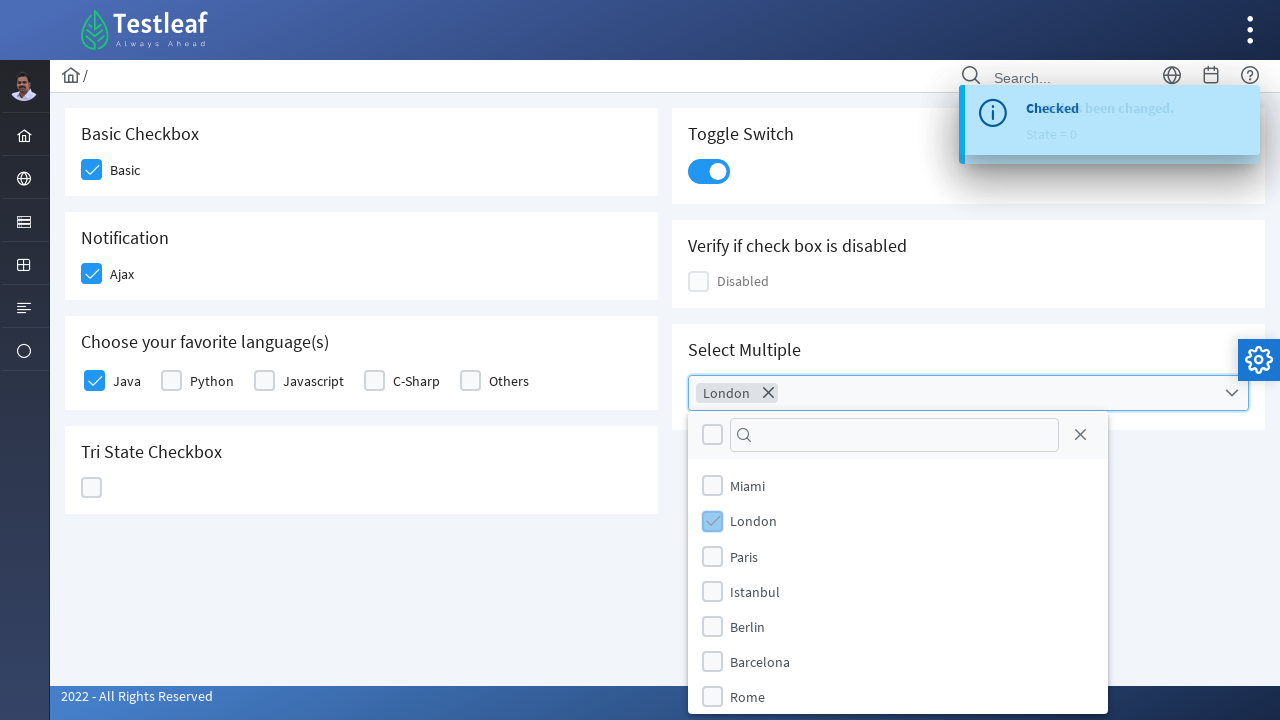

Selected Rome option in multi-select at (712, 697) on (//div[@class='ui-chkbox ui-widget'])[14]
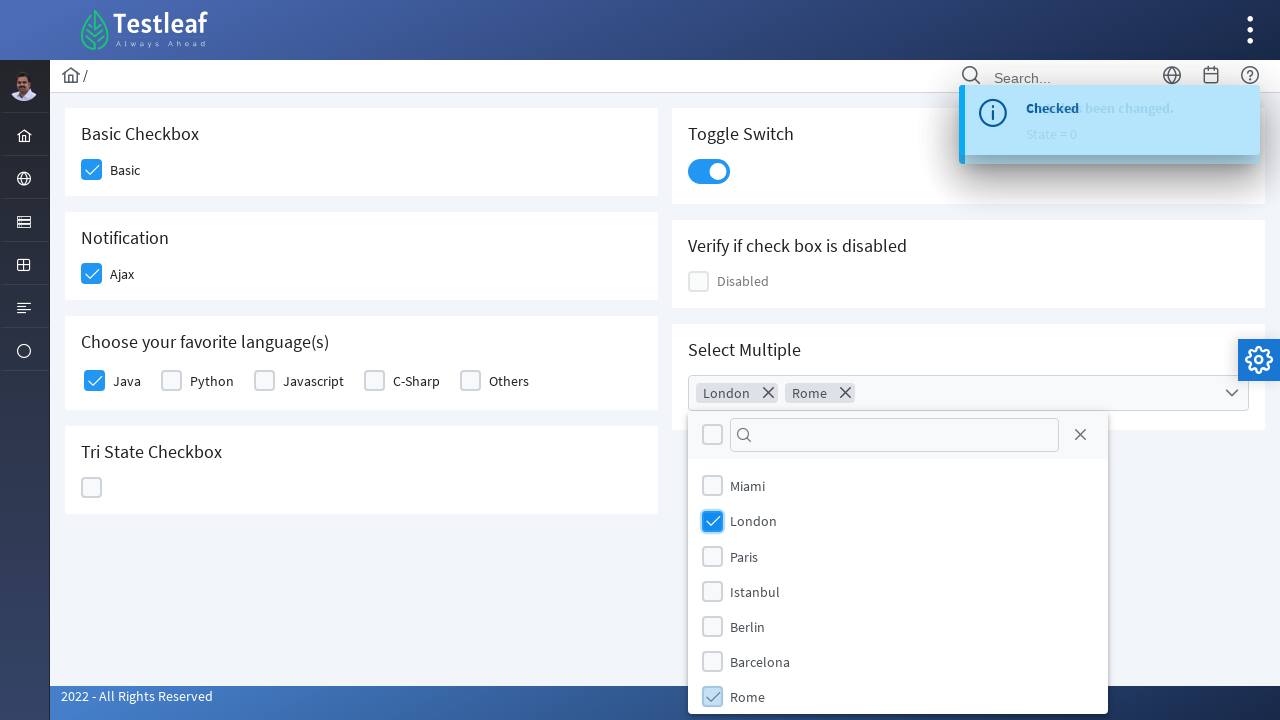

Closed multi-select dropdown at (1080, 435) on xpath=//a[@class='ui-selectcheckboxmenu-close ui-corner-all']/span
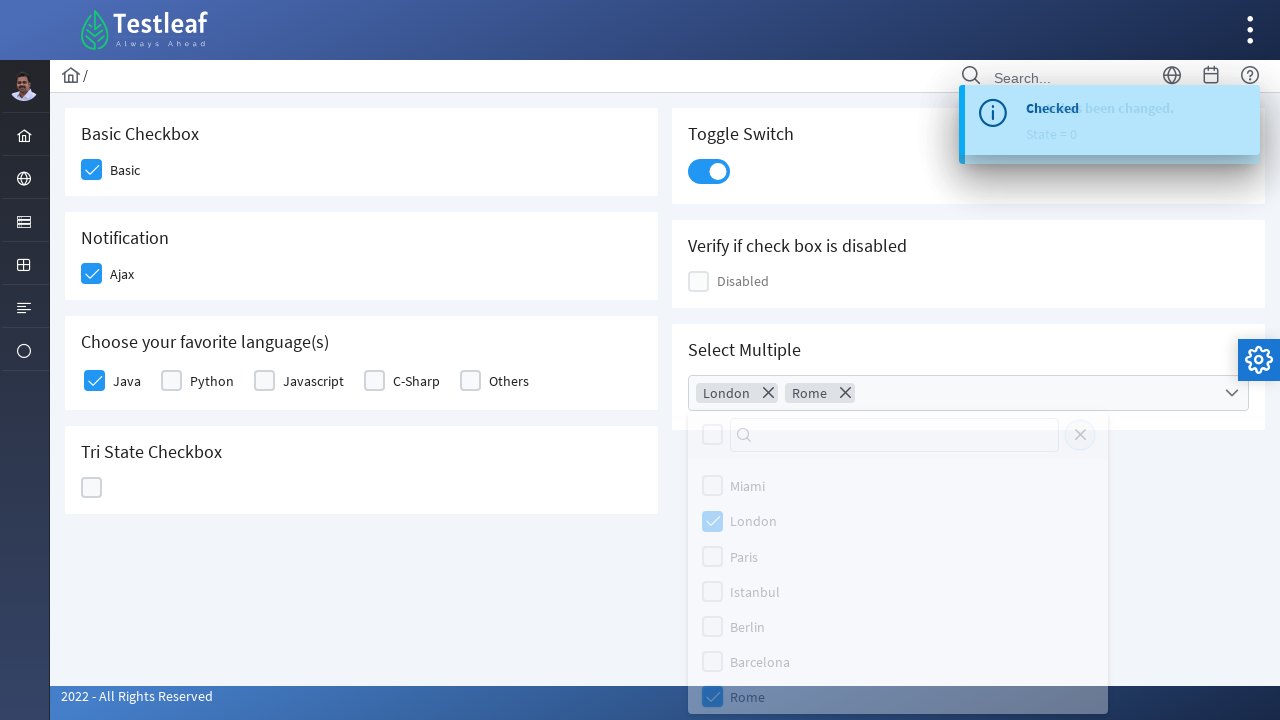

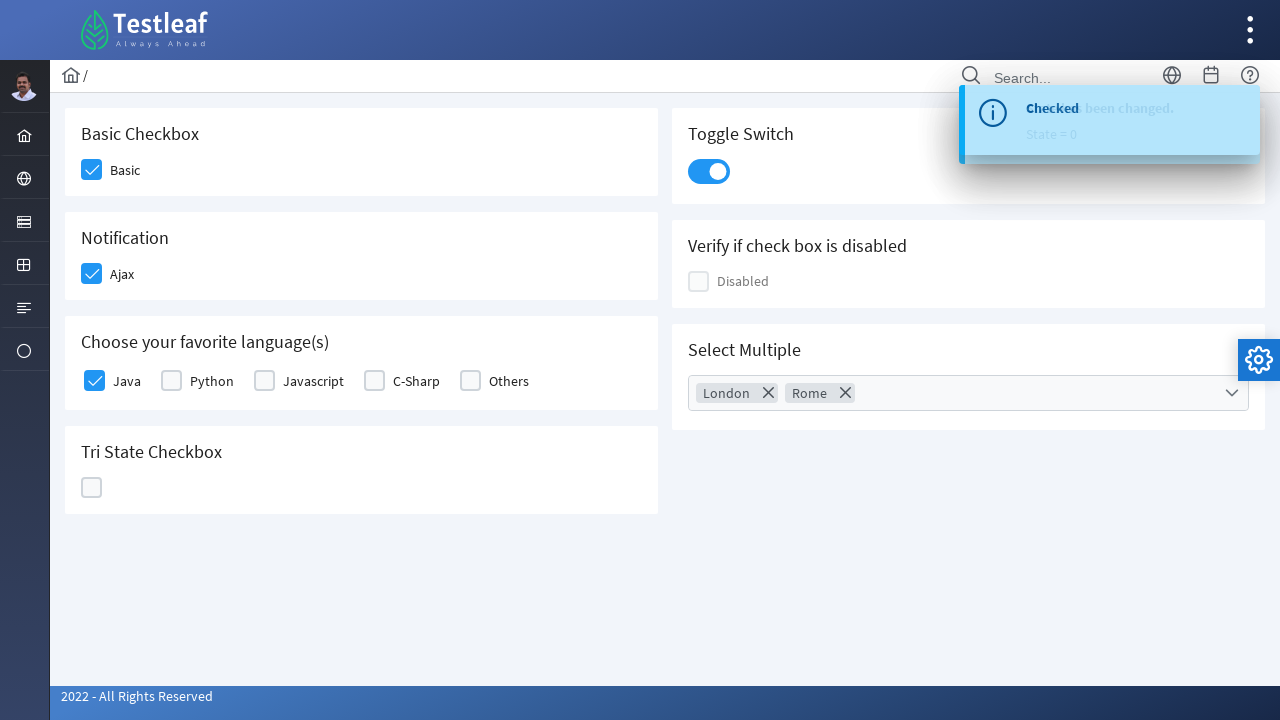